Tests the NSE All Reports page by waiting for the page to load, scrolling to the bottom, selecting all files via checkbox, and clicking the download button.

Starting URL: https://www.nseindia.com/all-reports

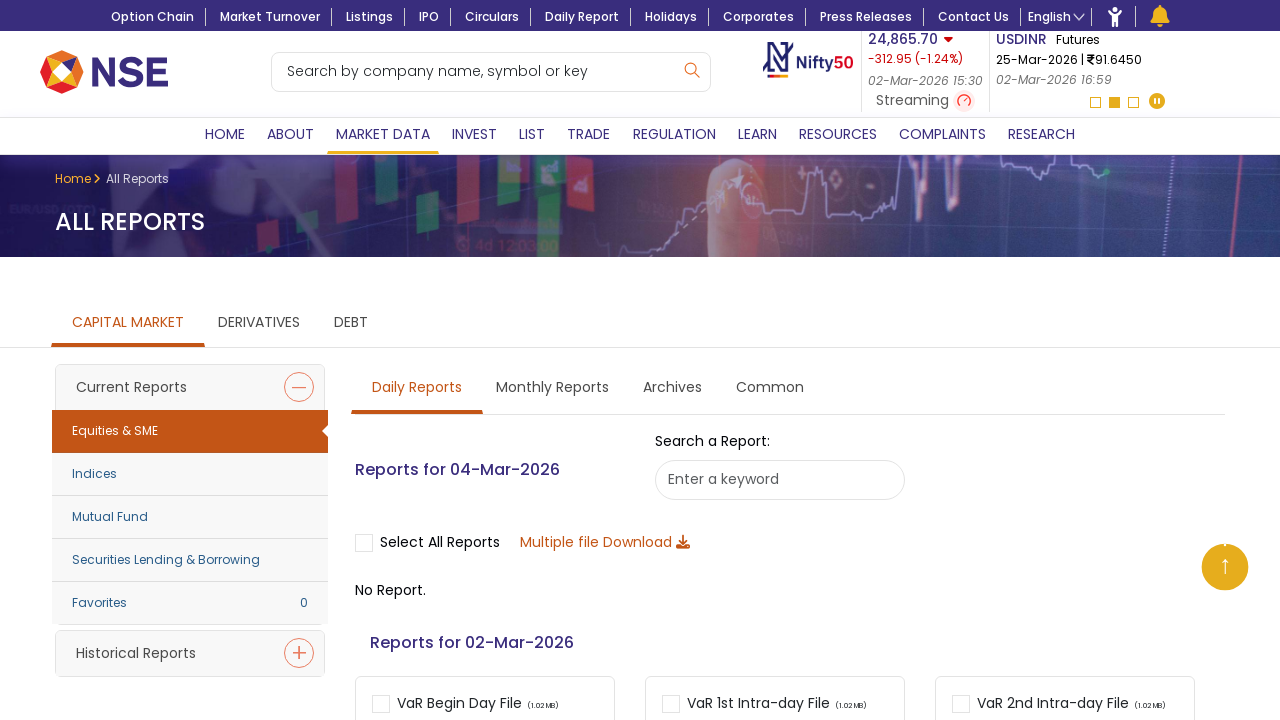

Waited for checkmark elements to be present on NSE All Reports page
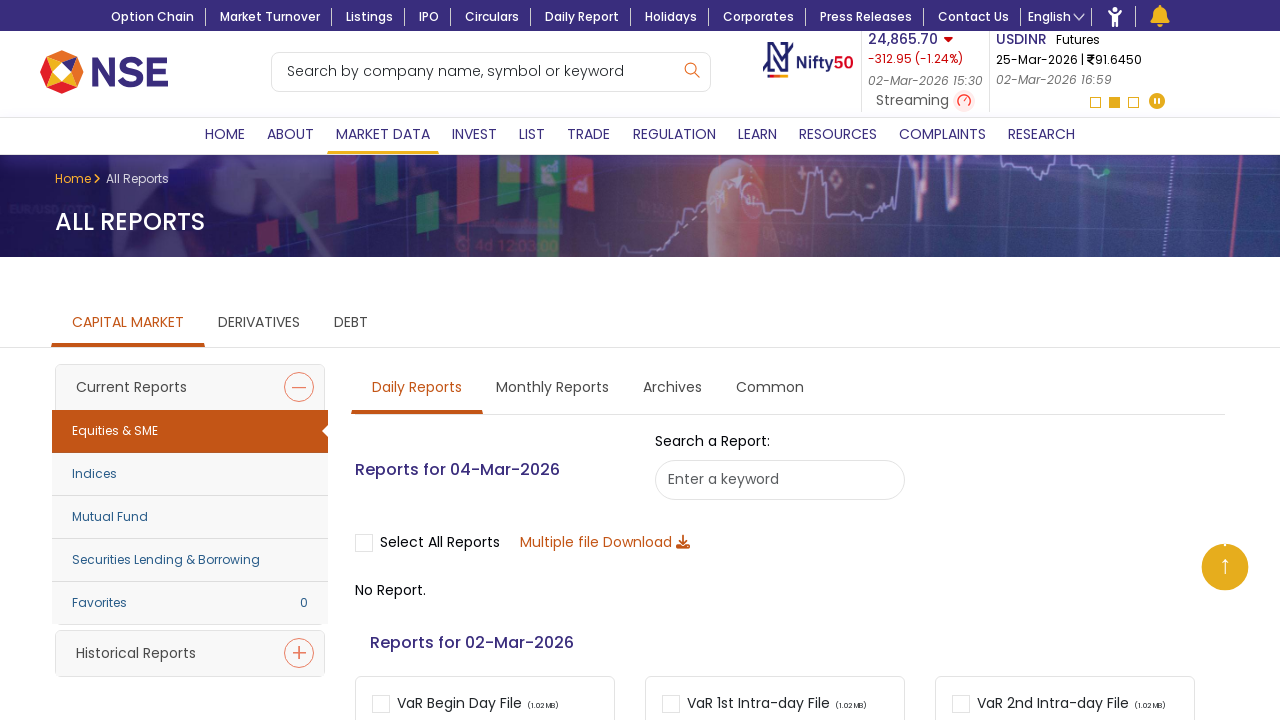

Scrolled to the bottom of the page
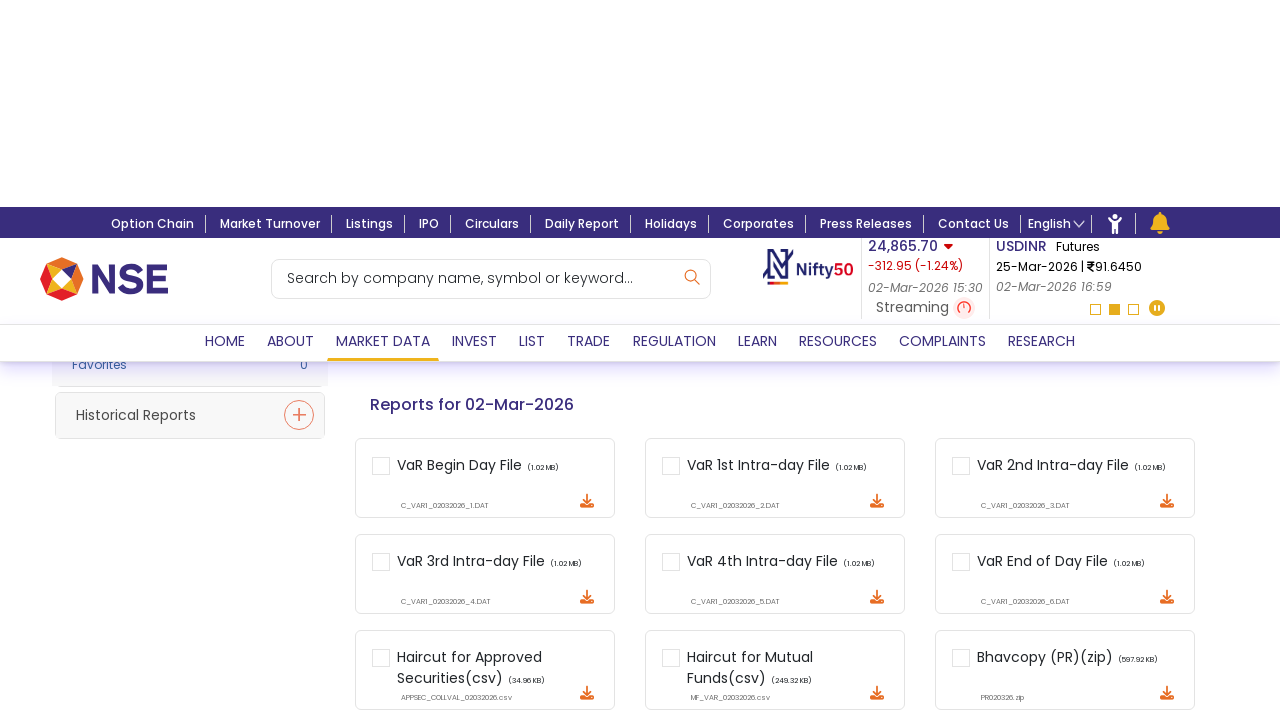

Waited for dynamic content to load after scrolling
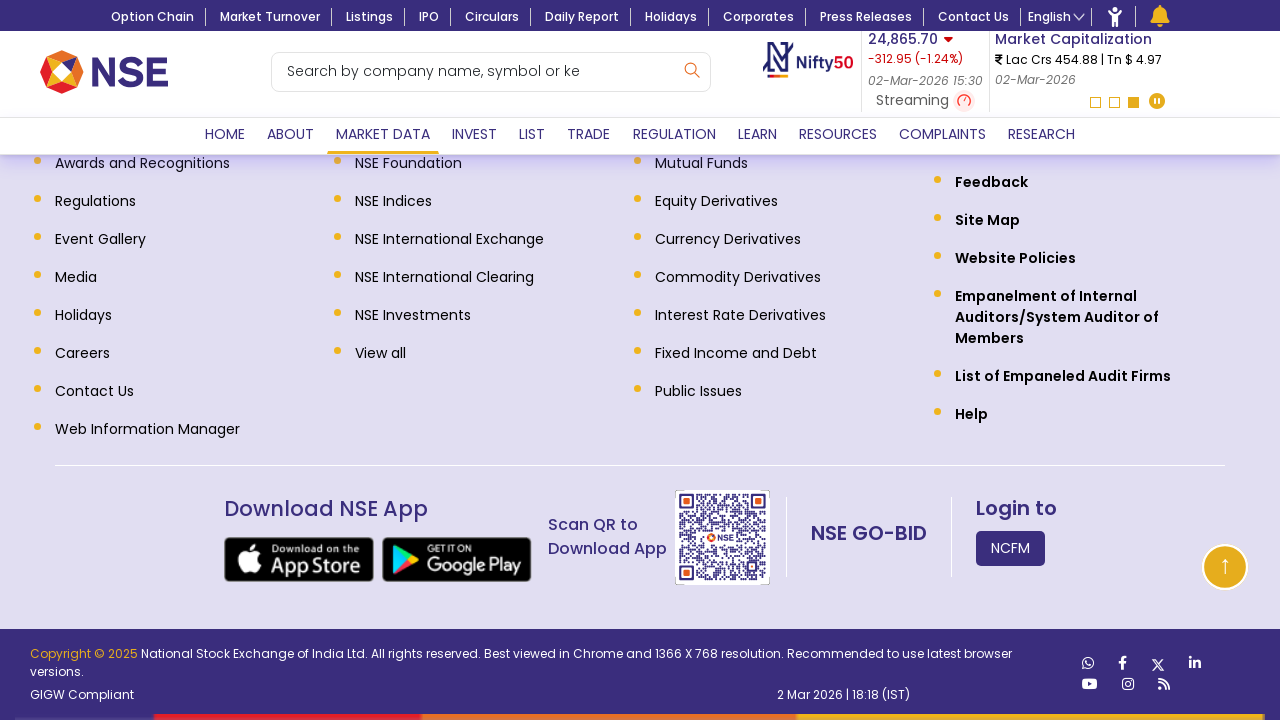

Clicked checkbox to select all files at (364, 361) on span.checkmark >> nth=0
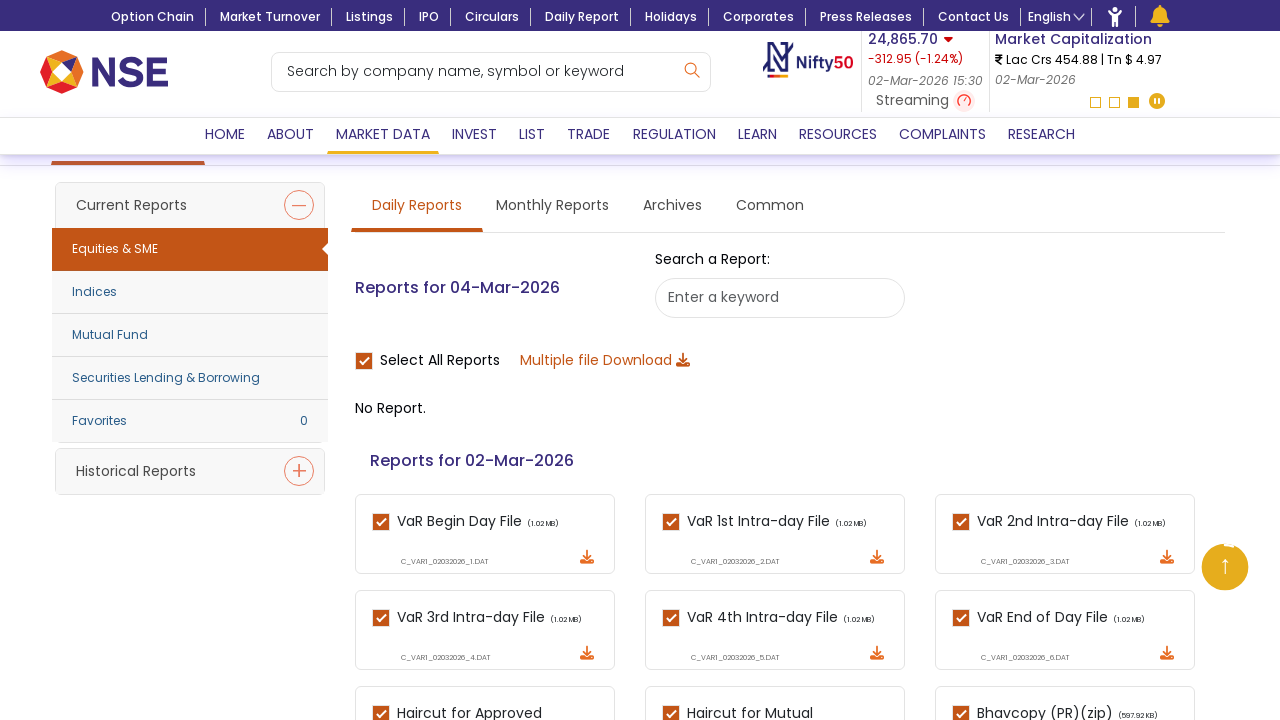

Clicked download button to initiate file download at (683, 360) on i.fa.fa-download >> nth=0
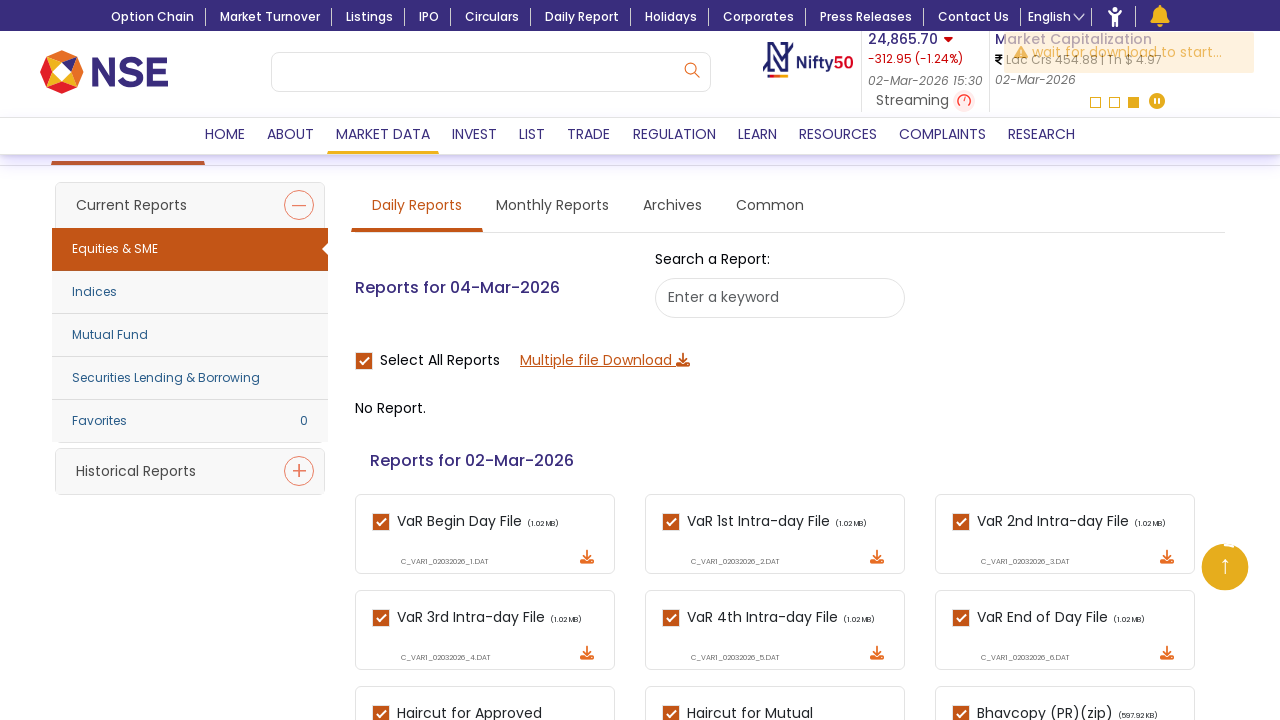

Waited for download to initiate
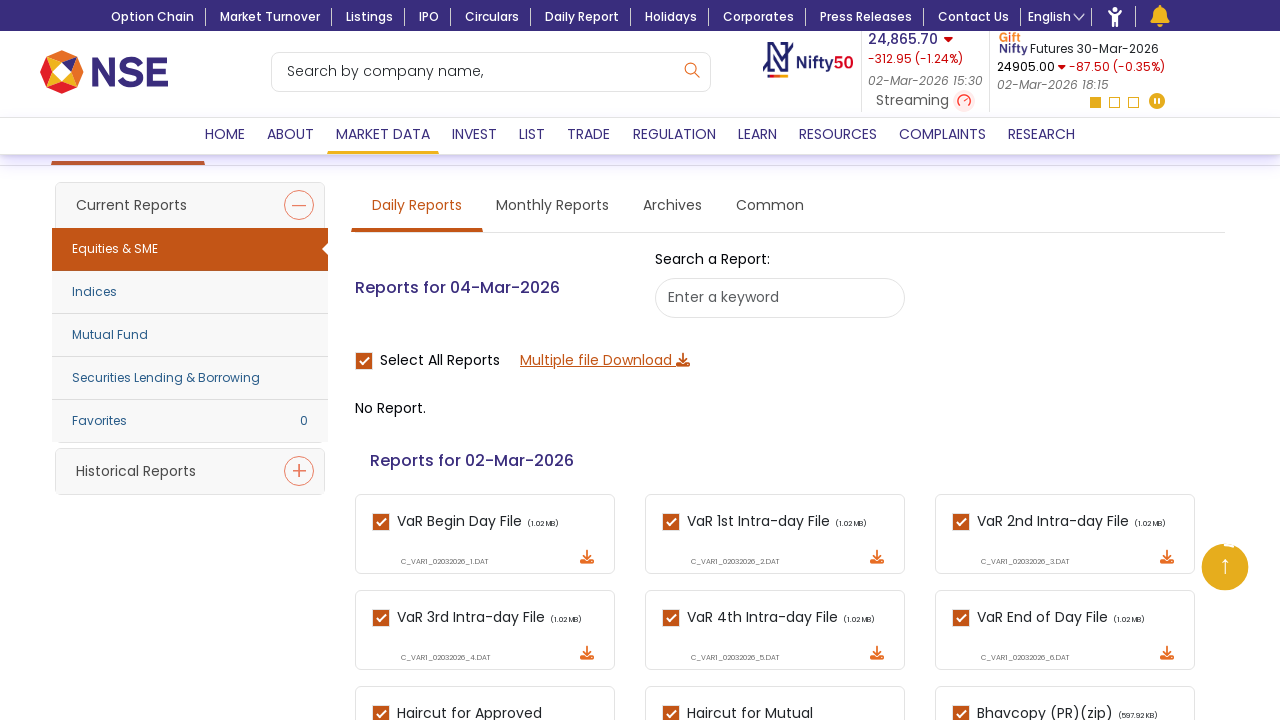

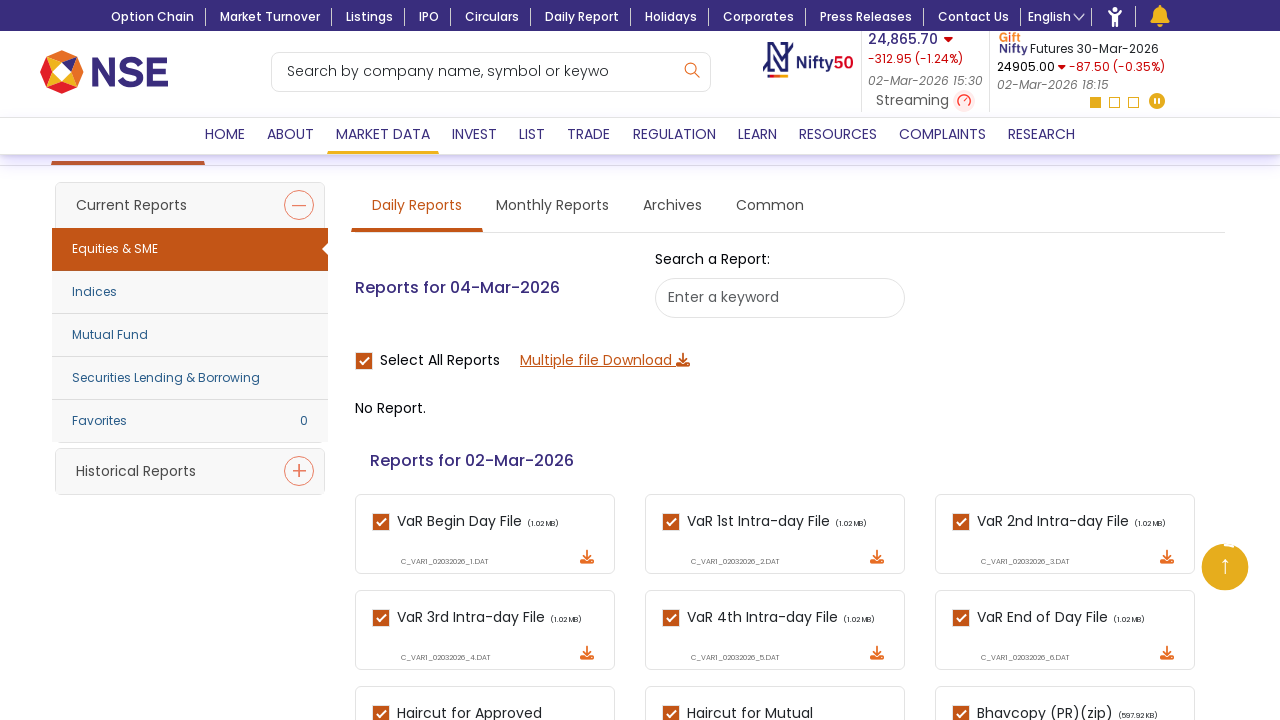